Tests link navigation by clicking on a "Go to Dashboard" link on the LeafGround link practice page

Starting URL: https://www.leafground.com/link.xhtml

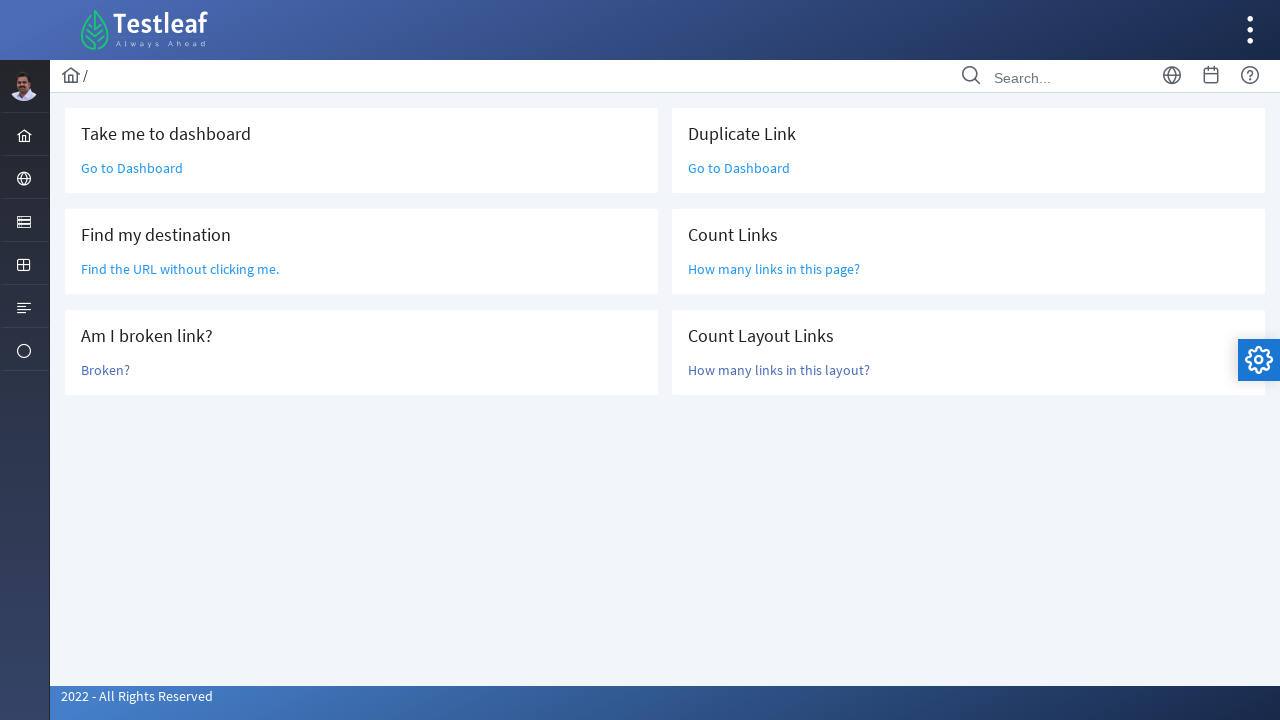

Clicked on 'Go to Dashboard' link to navigate to dashboard at (132, 168) on text=Go to Dashboard
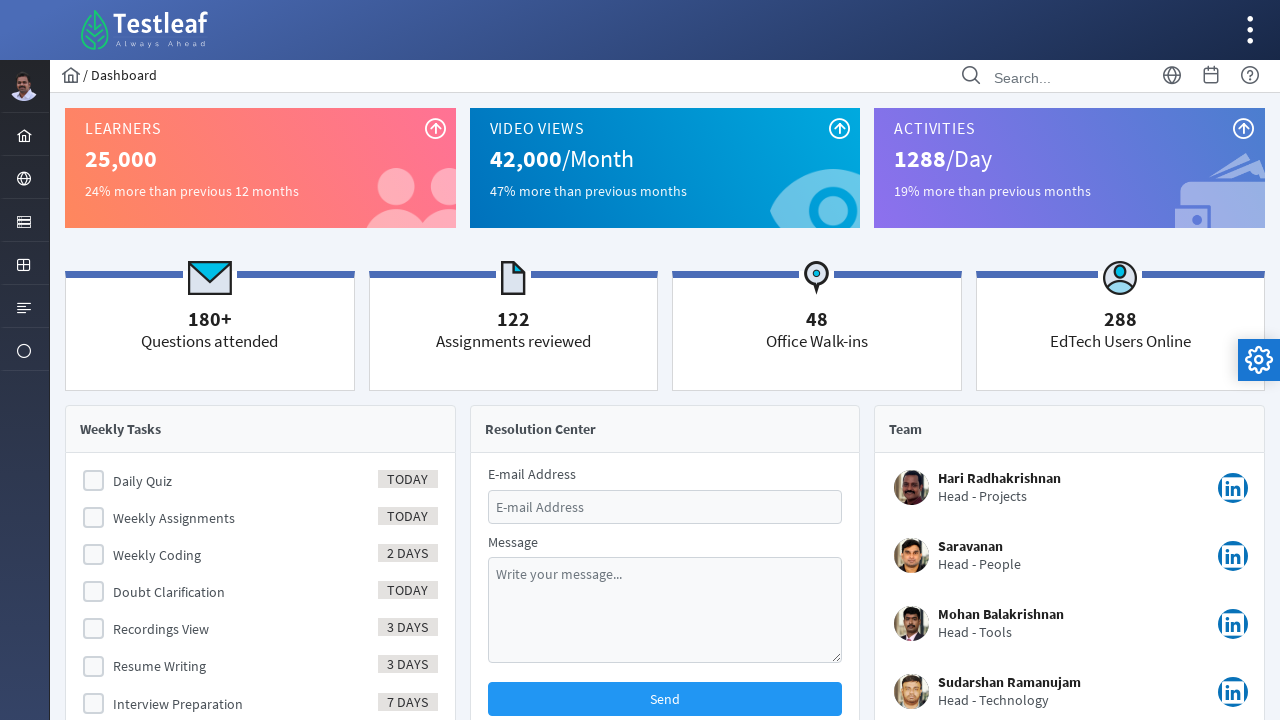

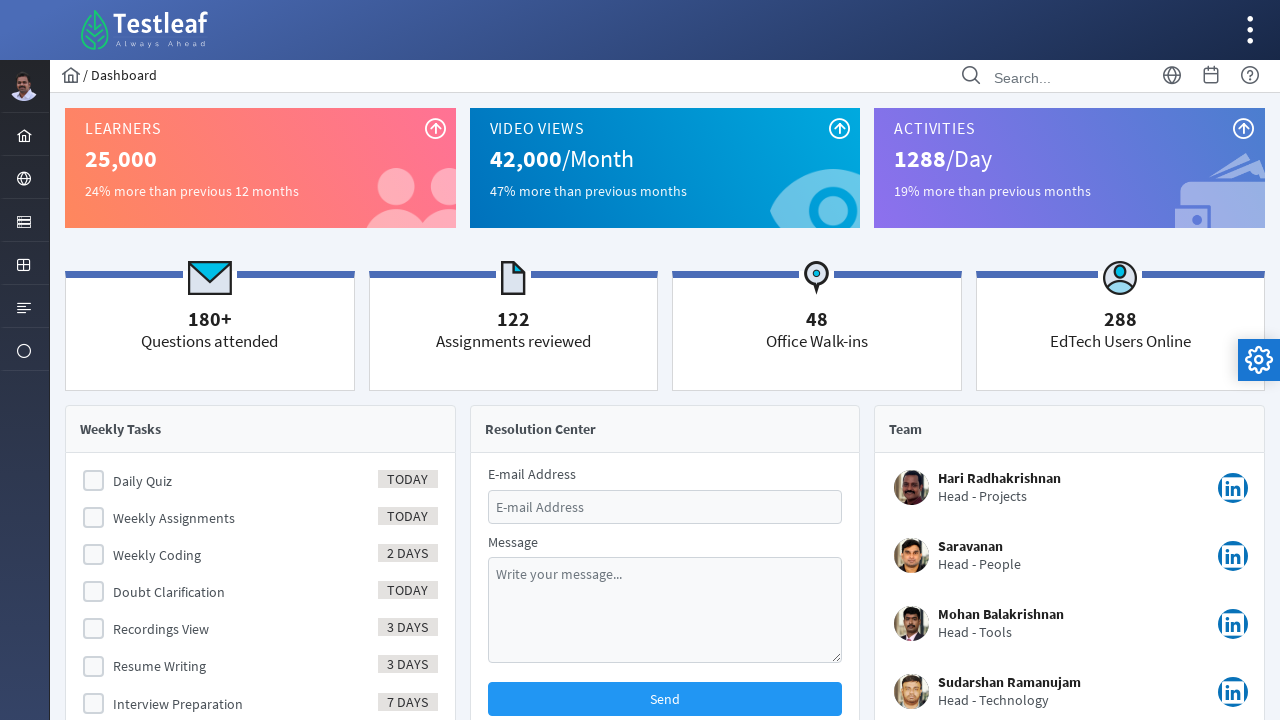